Tests window switching functionality by clicking a link that opens a new window, extracting text from the child window, and using that information in the parent window

Starting URL: https://rahulshettyacademy.com/loginpagePractise/#

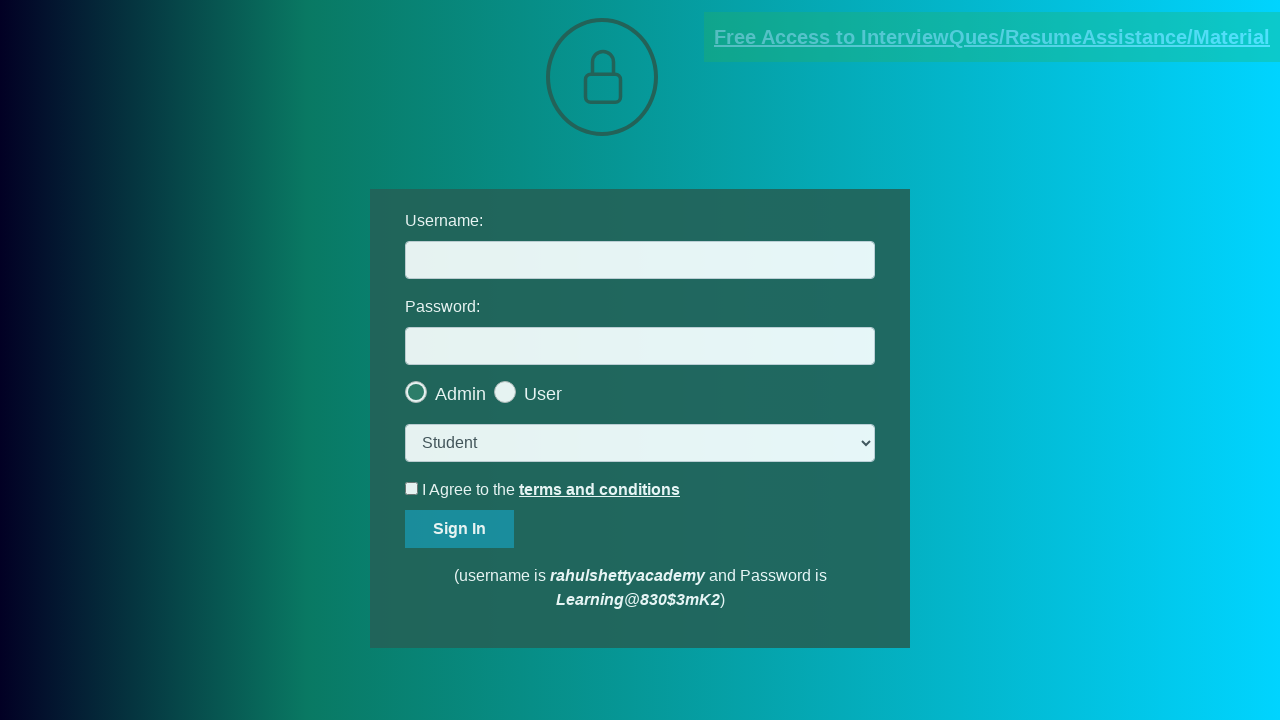

Clicked blinking text link to open new window at (992, 37) on .blinkingText
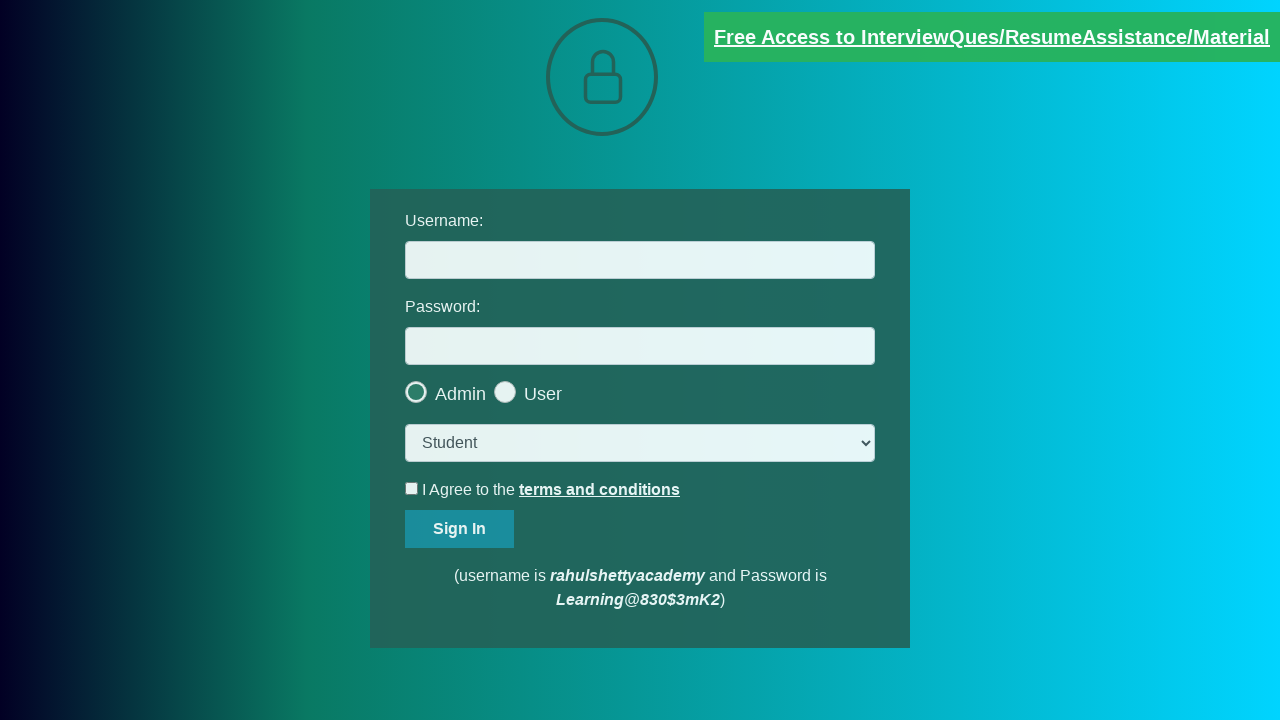

New window opened and captured
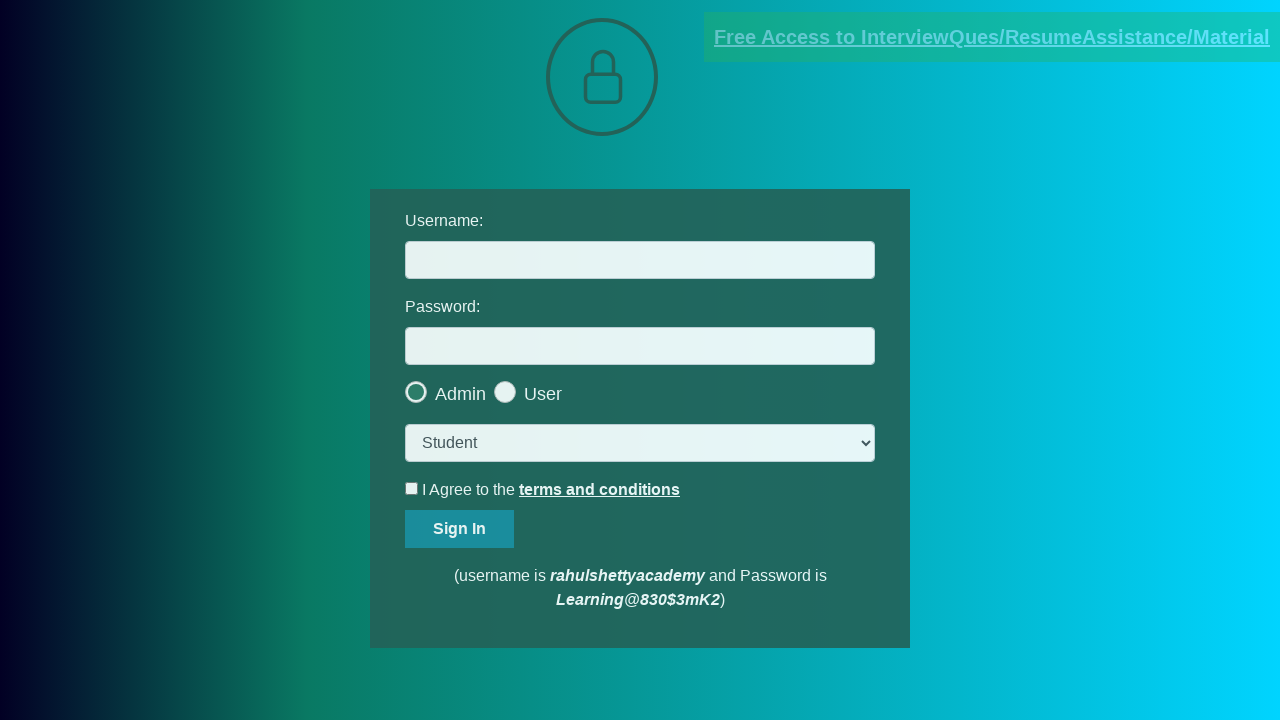

Extracted text from new window containing email information
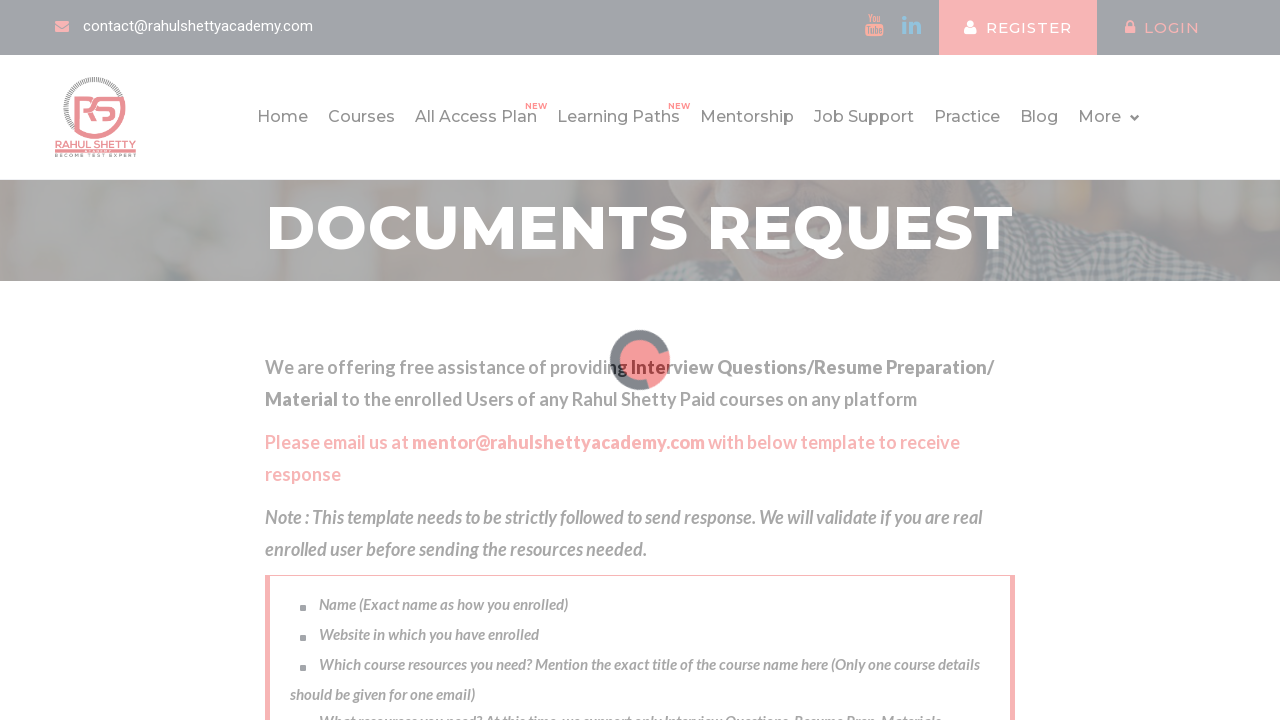

Parsed email address from text: mentor@rahulshettyacademy.com
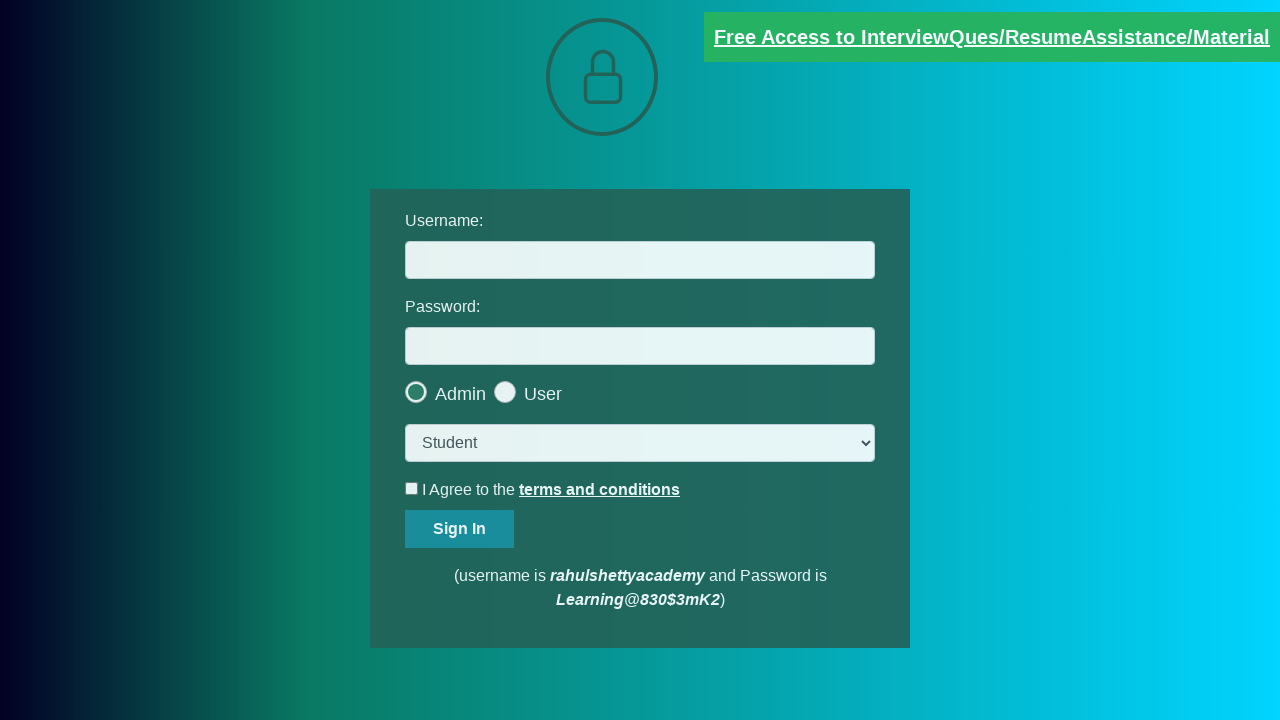

Switched back to parent window
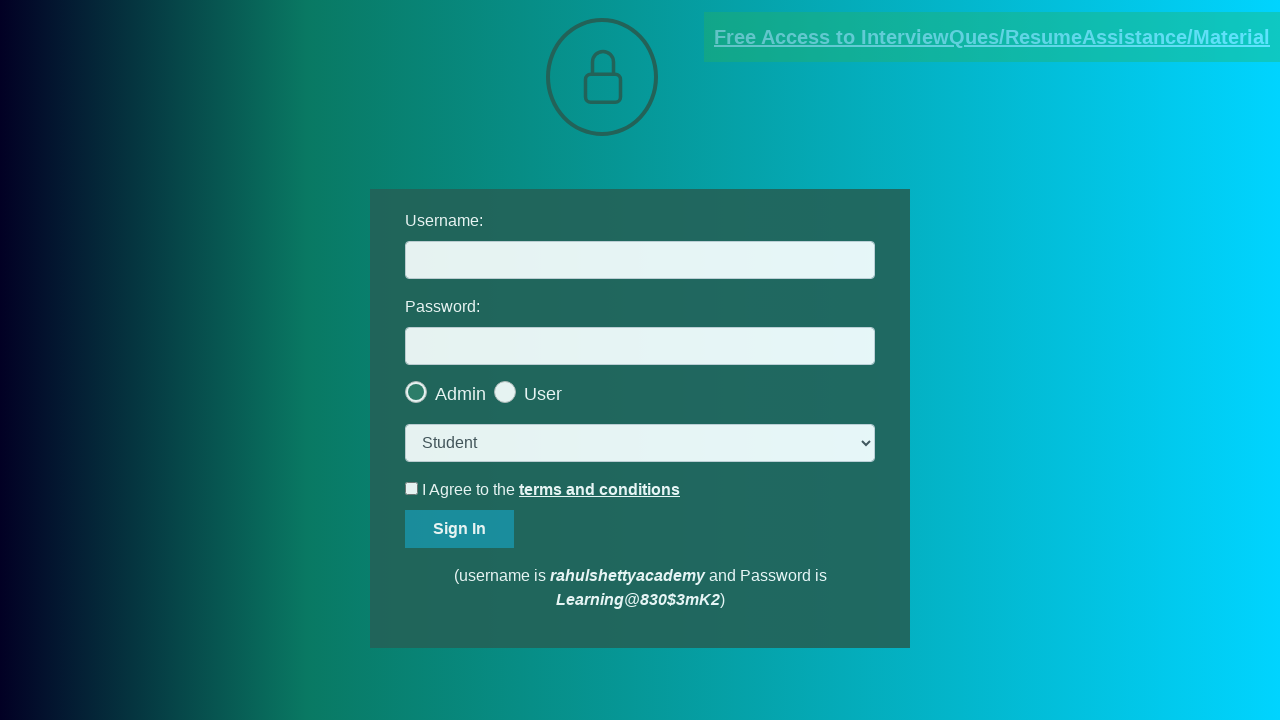

Filled username field with extracted email: mentor@rahulshettyacademy.com on #username
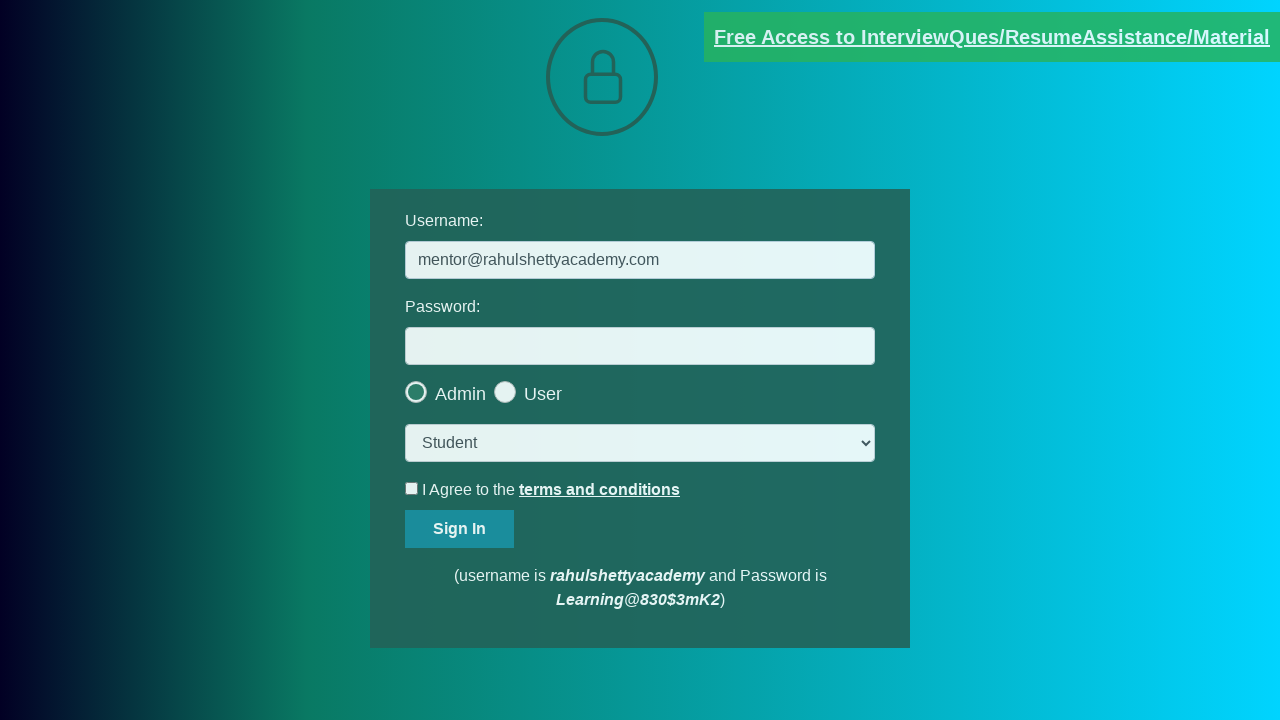

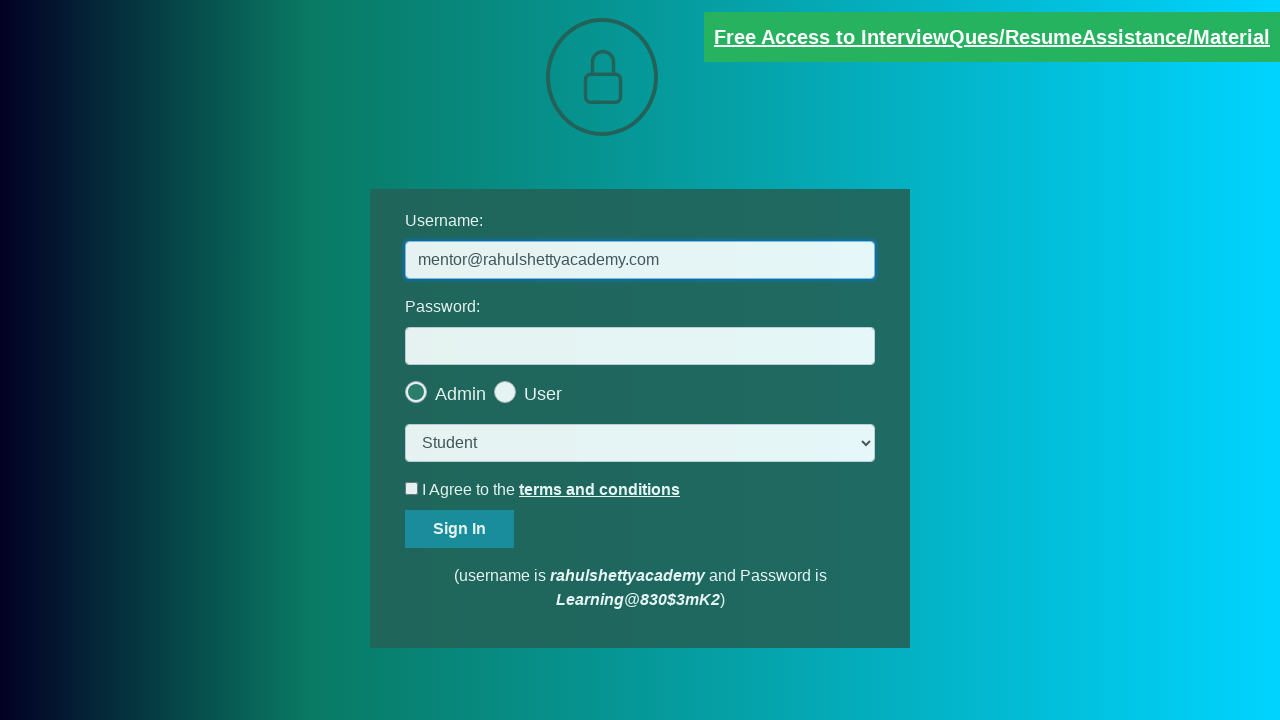